Comprehensive test of a demo page that verifies page elements, fills text fields, interacts with dropdowns, buttons, sliders, select options, iframes, radio buttons, checkboxes, and performs drag-and-drop operations.

Starting URL: https://seleniumbase.io/demo_page

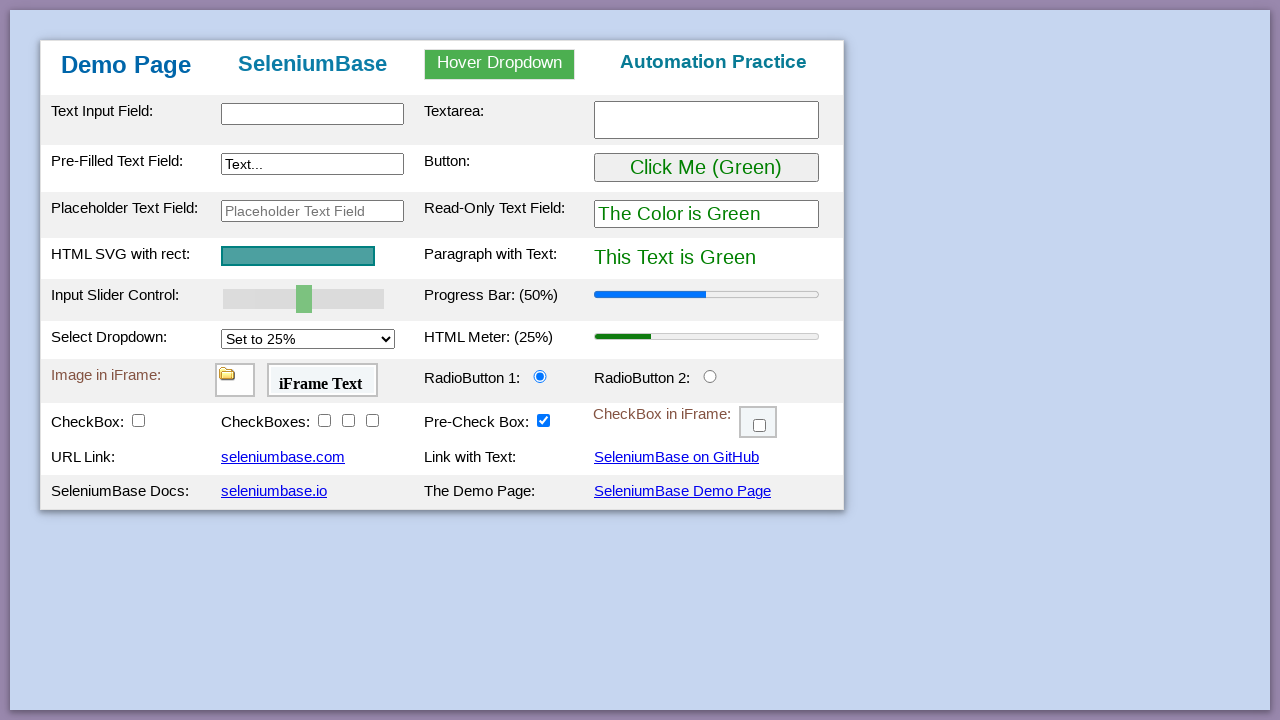

Verified page title is 'Web Testing Page'
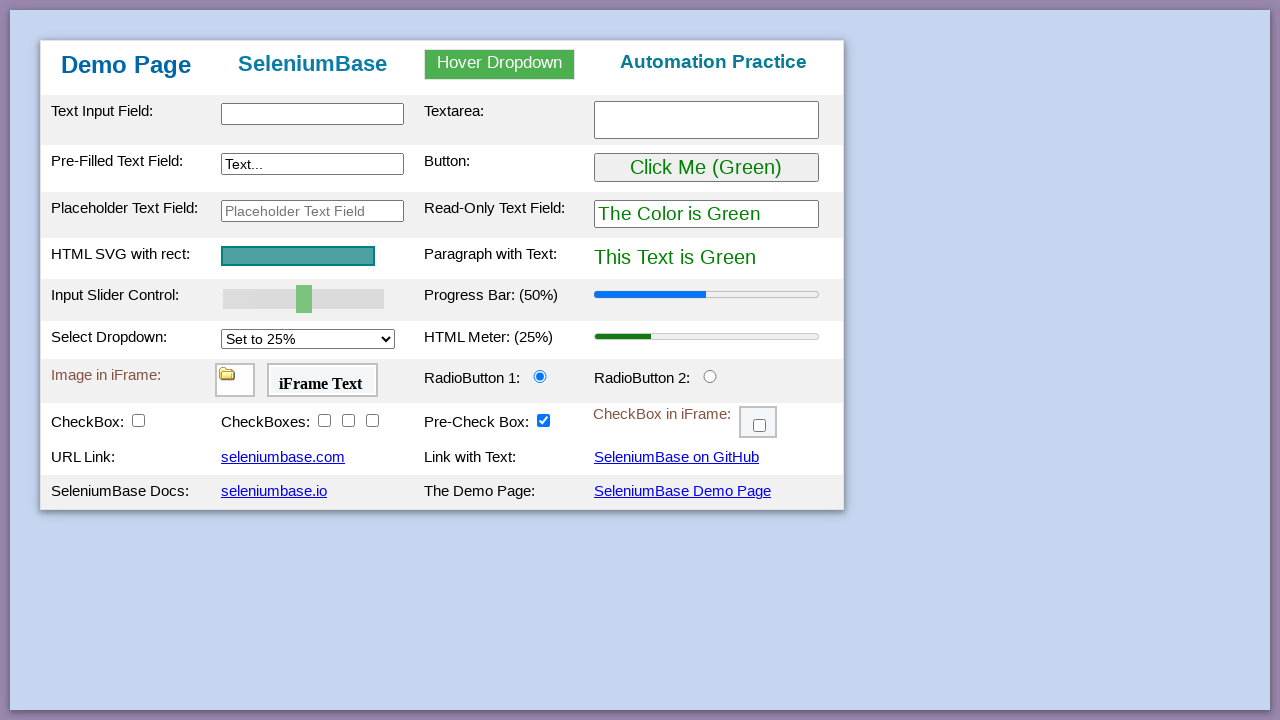

Waited for table body element to be visible
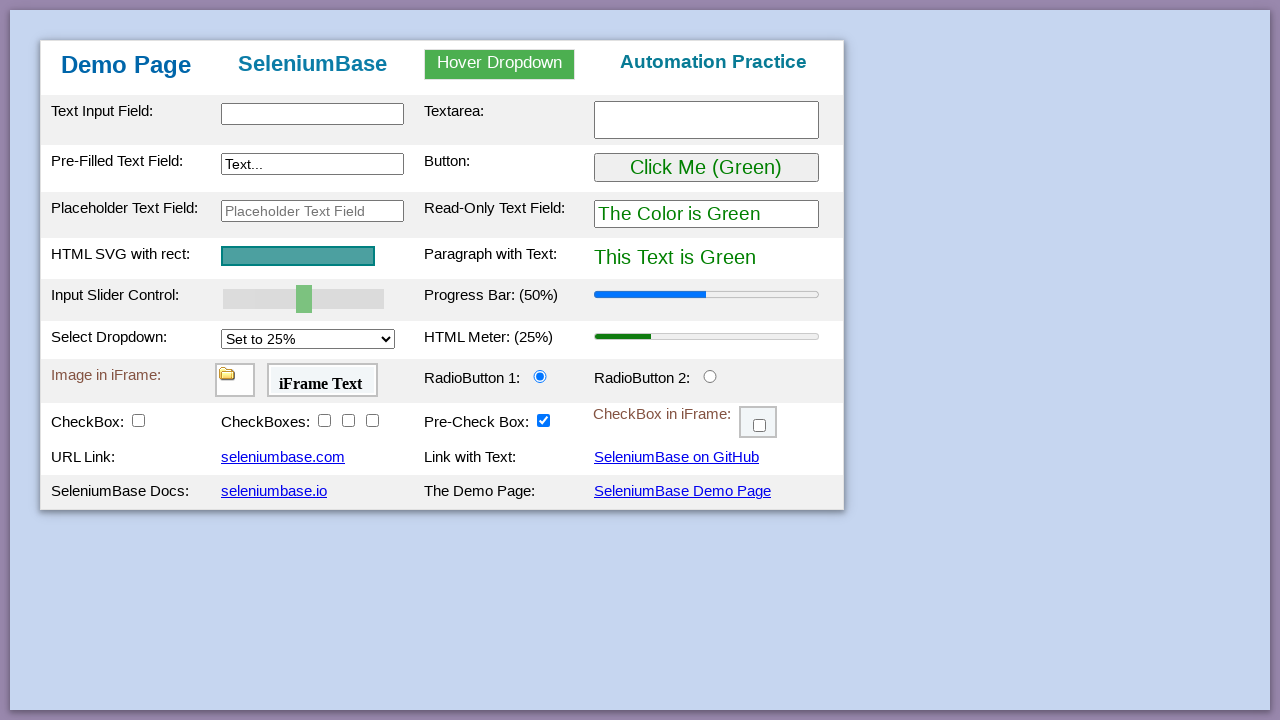

Verified 'Demo Page' text appears in h1 heading
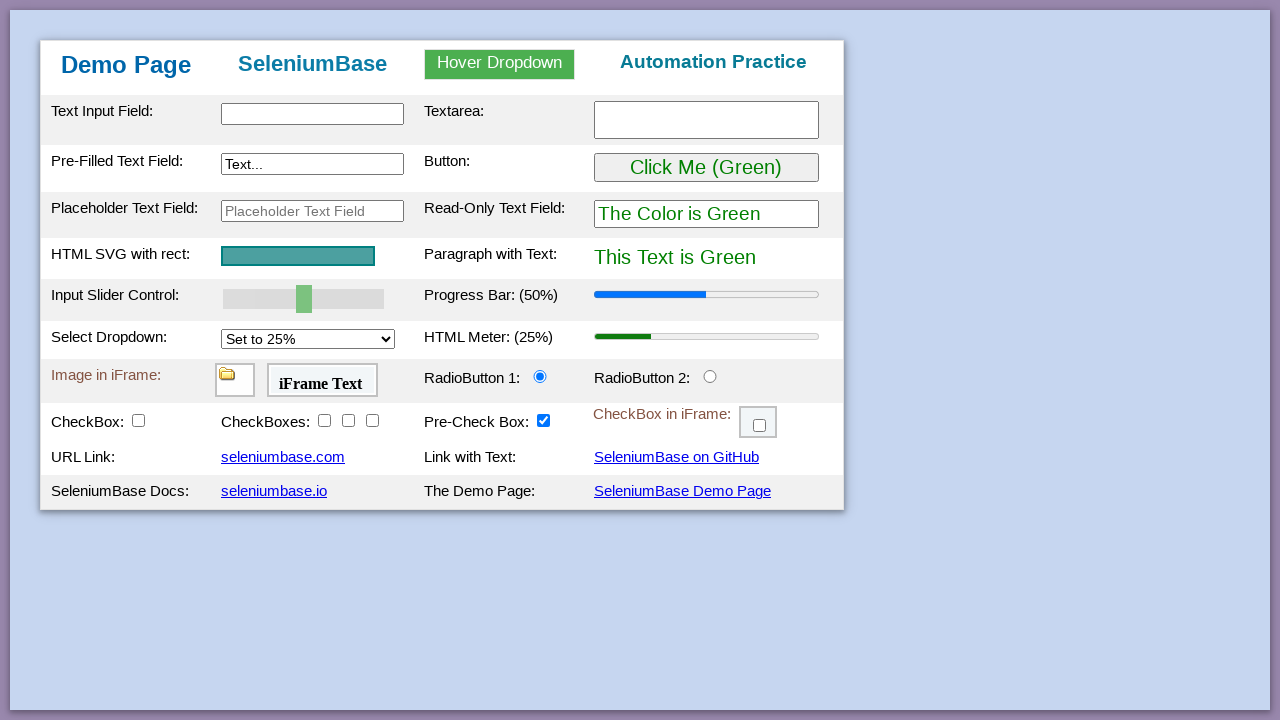

Filled text input with 'This is Automated' on #myTextInput
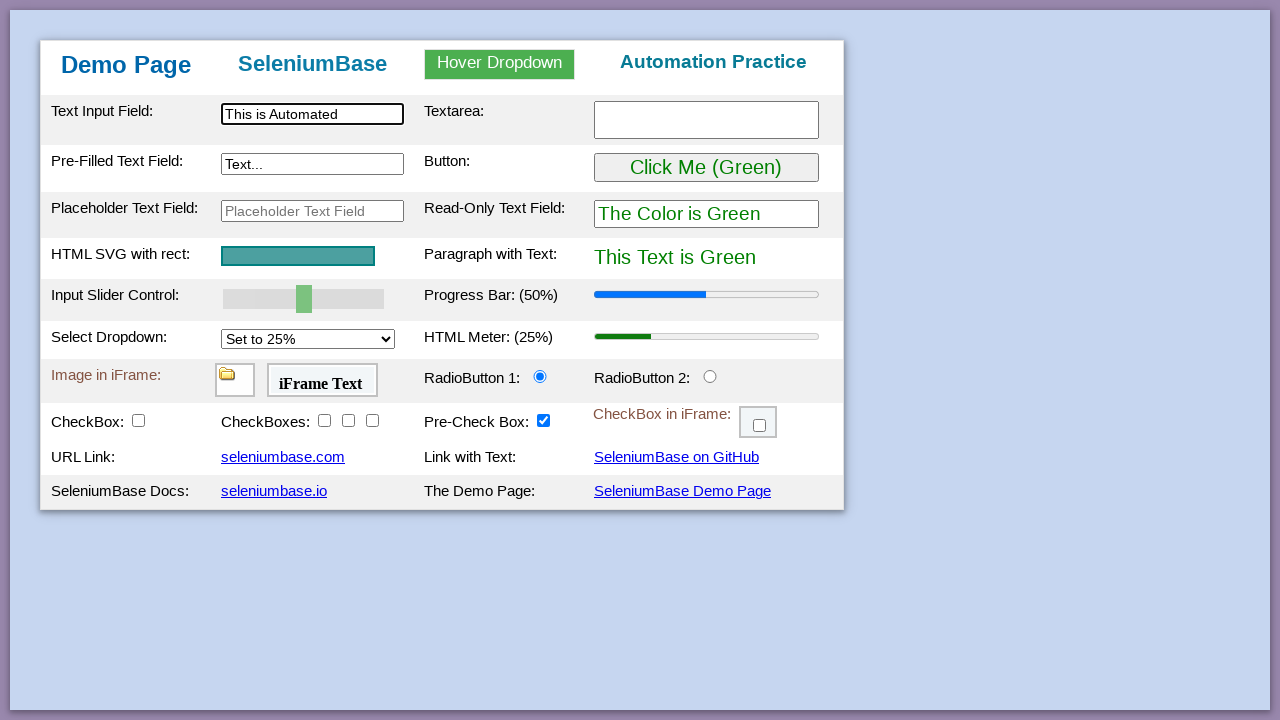

Filled textarea with 'Testing Time!' on textarea.area1
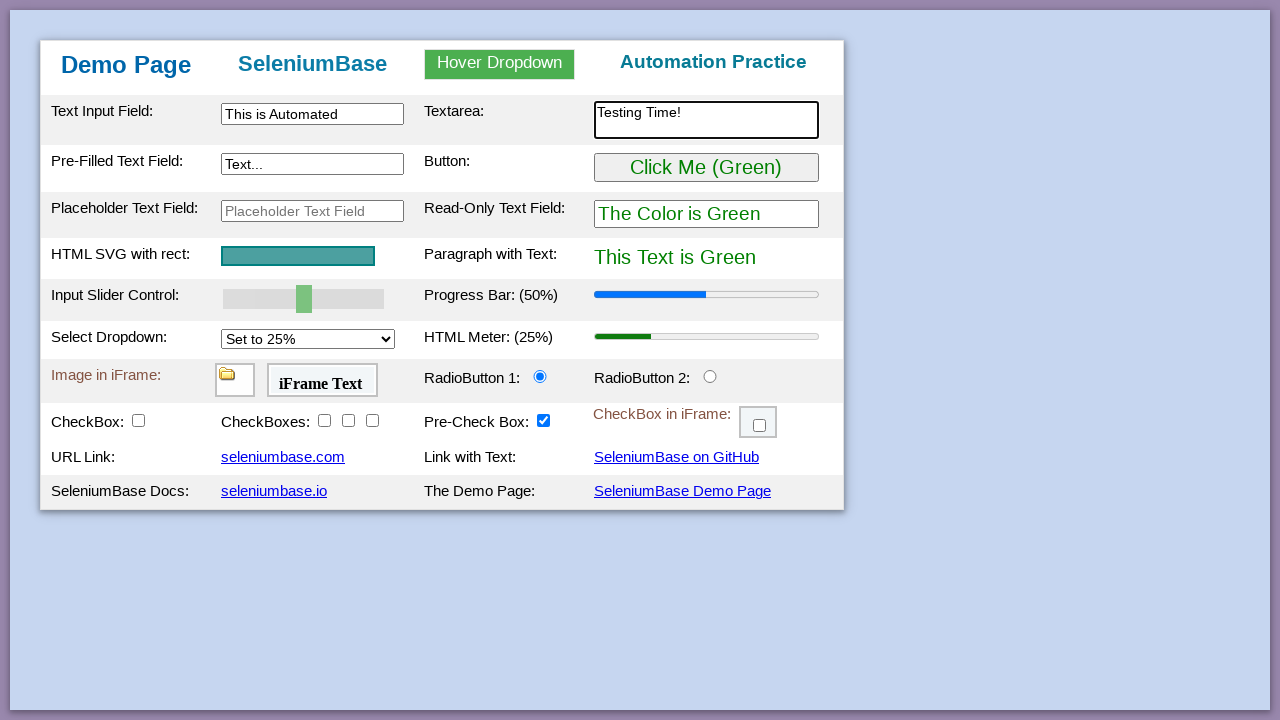

Filled preText2 field with 'Typing Text!' on [name="preText2"]
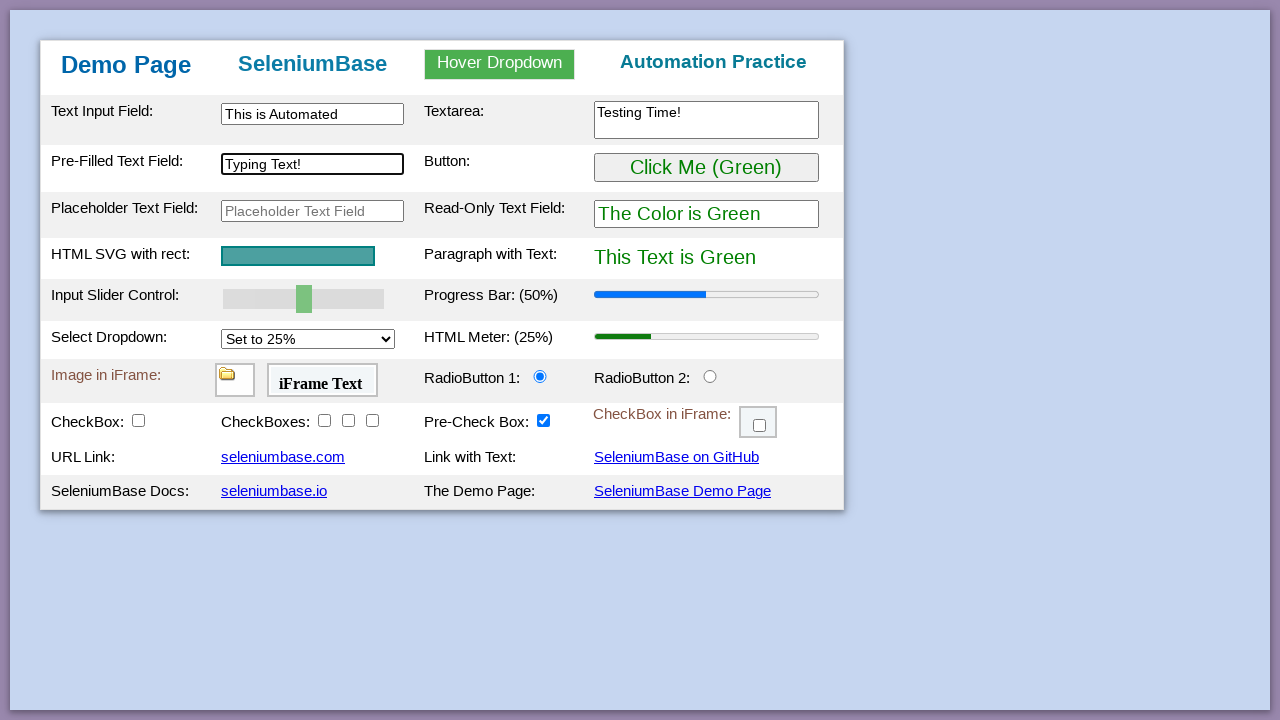

Verified text input value is 'This is Automated'
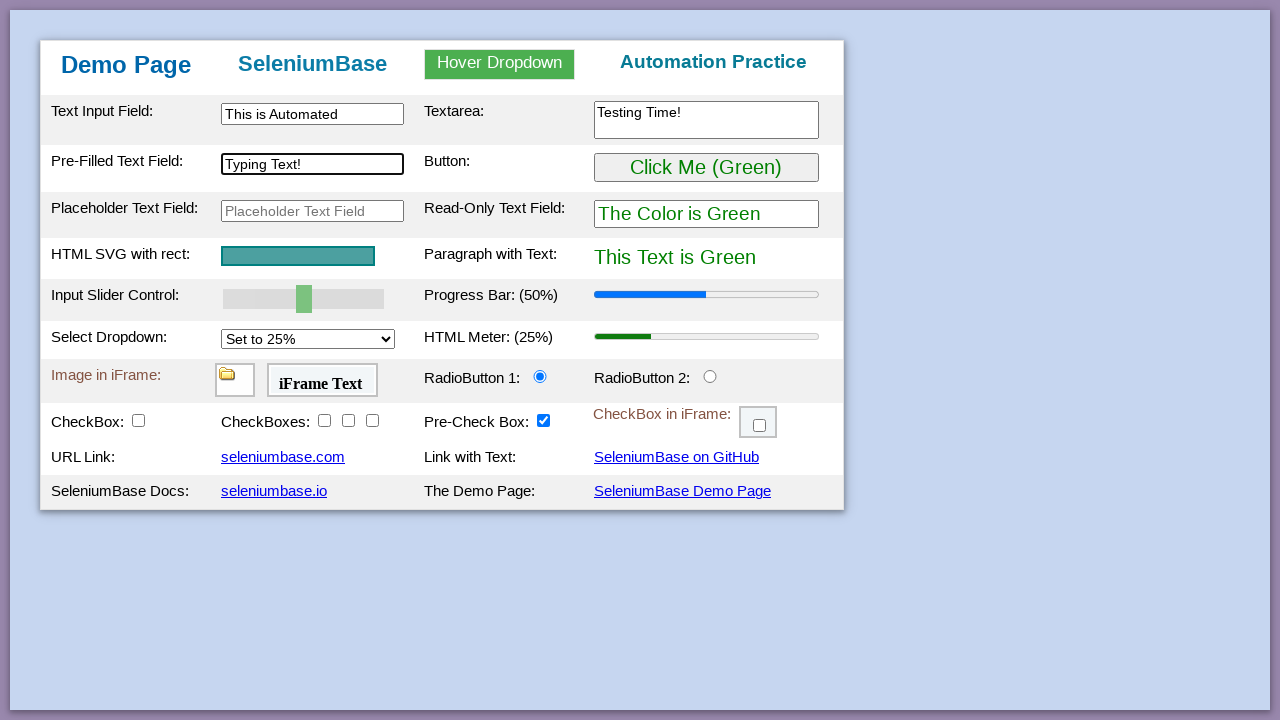

Hovered over dropdown element at (500, 64) on #myDropdown
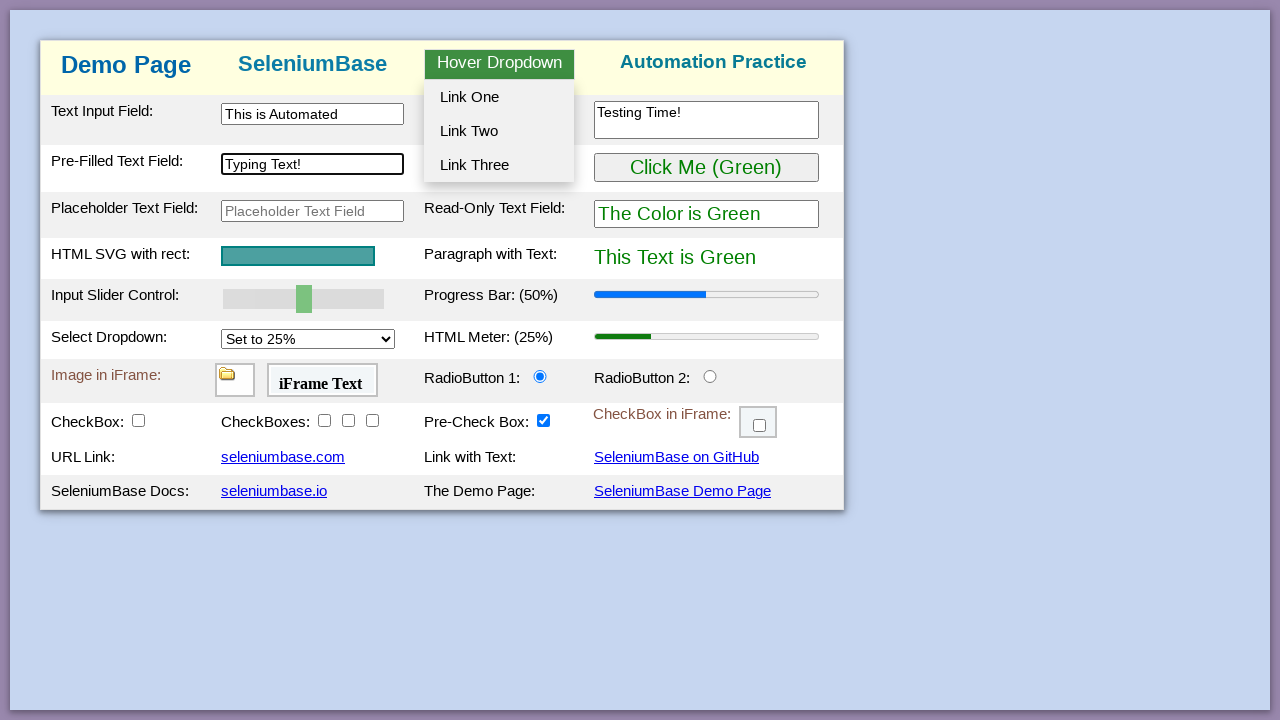

Clicked dropdown option 2 at (499, 131) on #dropOption2
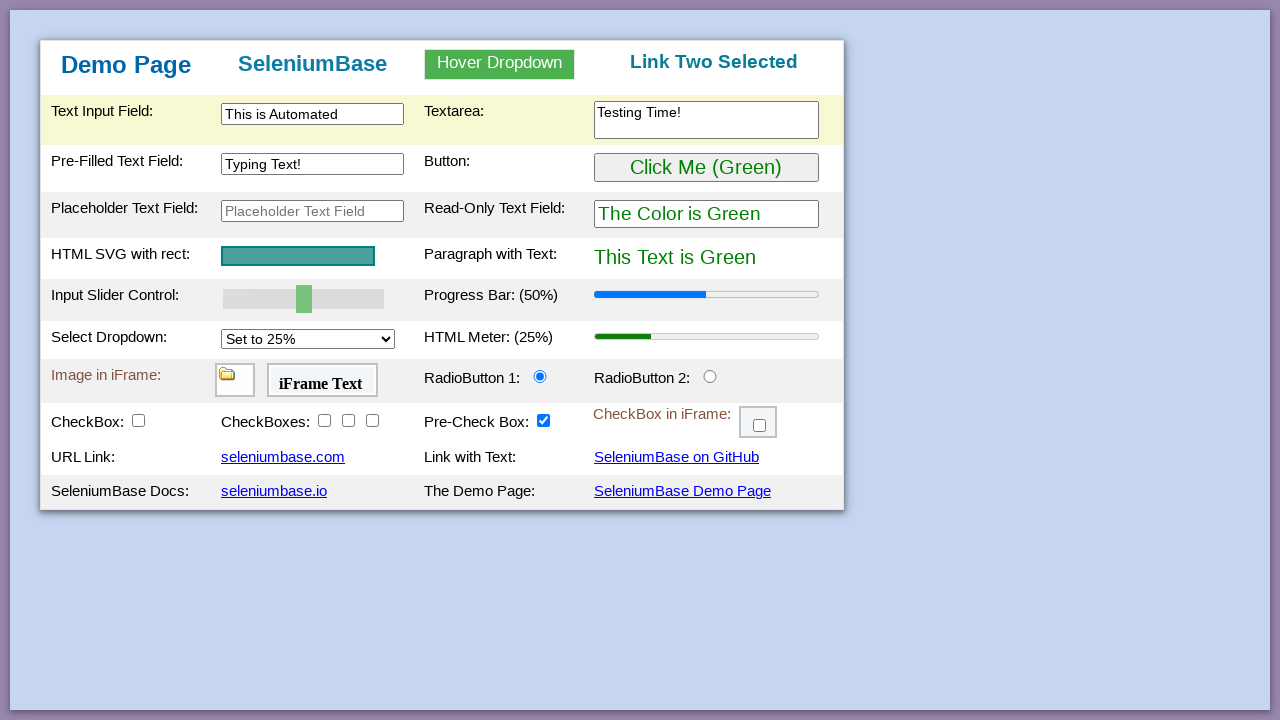

Verified 'Link Two Selected' confirmation appeared
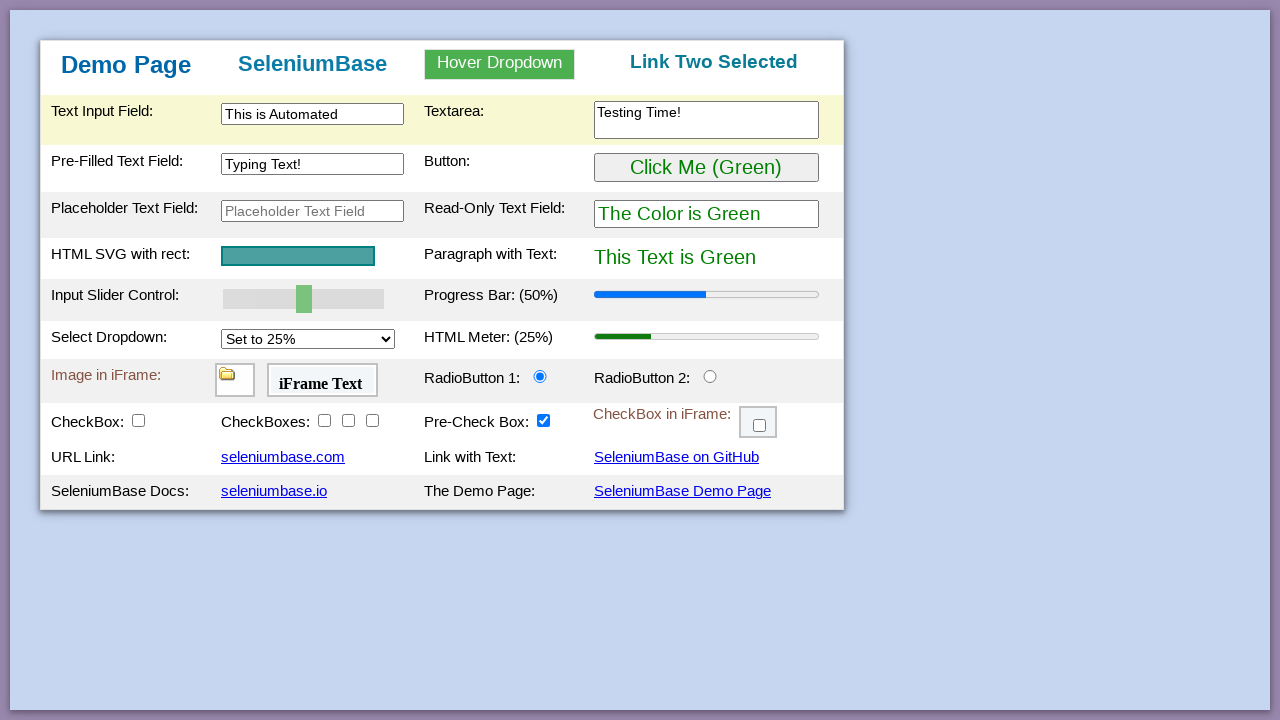

Clicked 'Click Me' button at (706, 168) on button:has-text("Click Me")
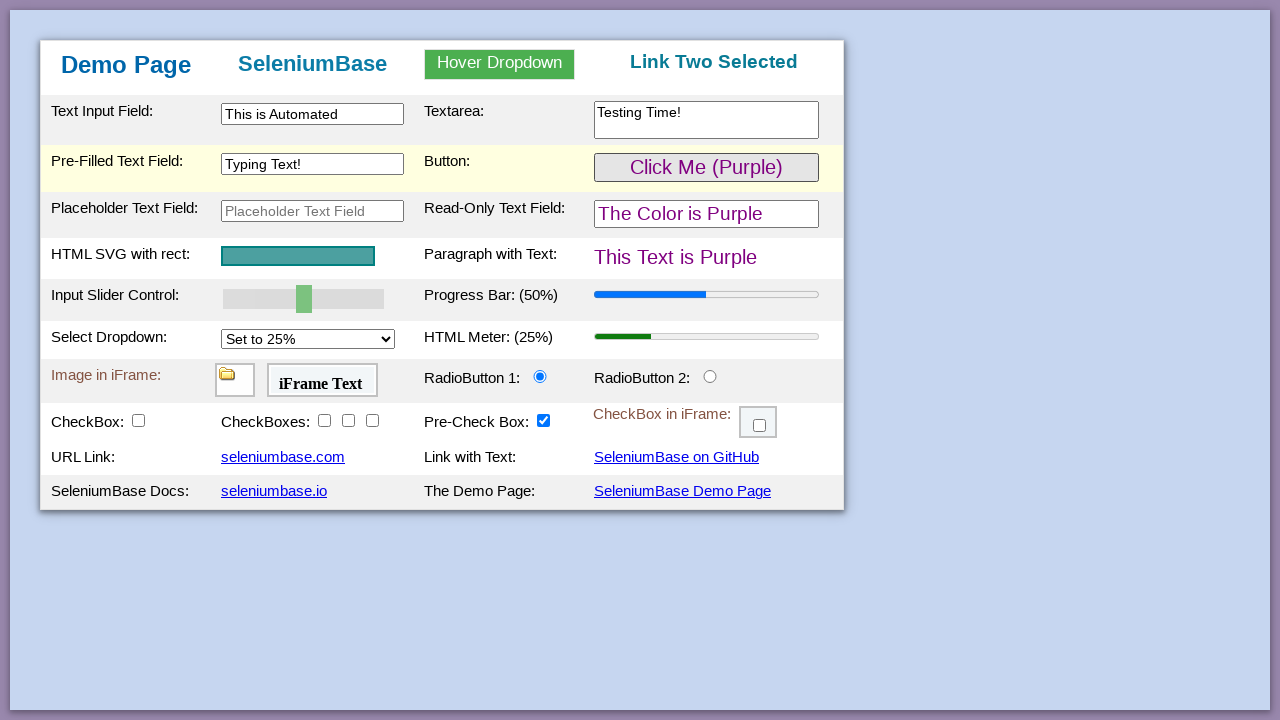

Verified SVG element is visible
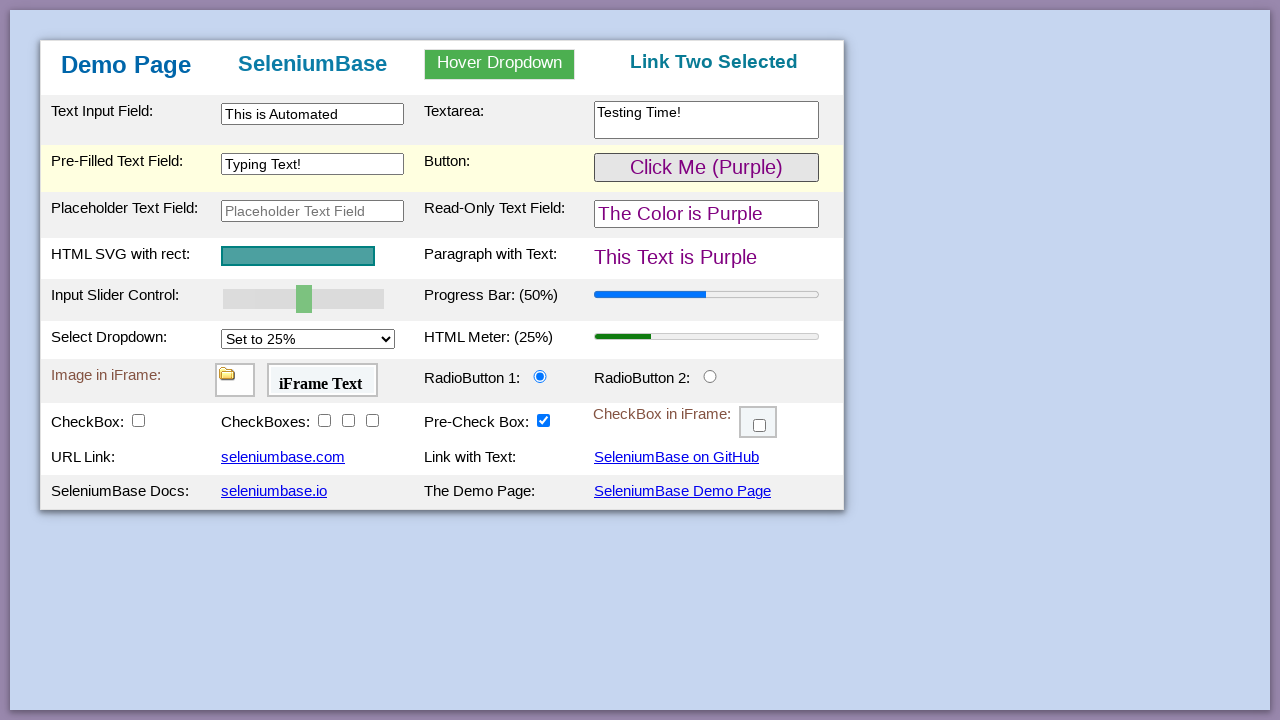

Set slider value to 100
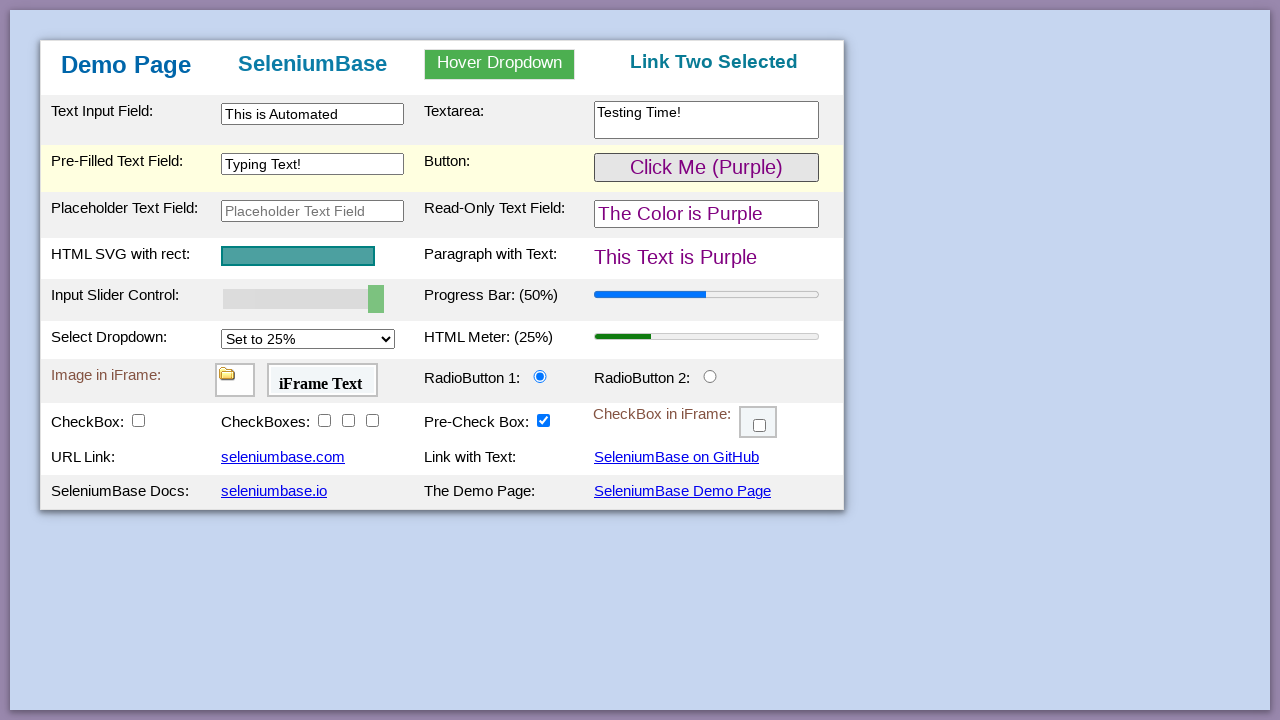

Dispatched input event on slider
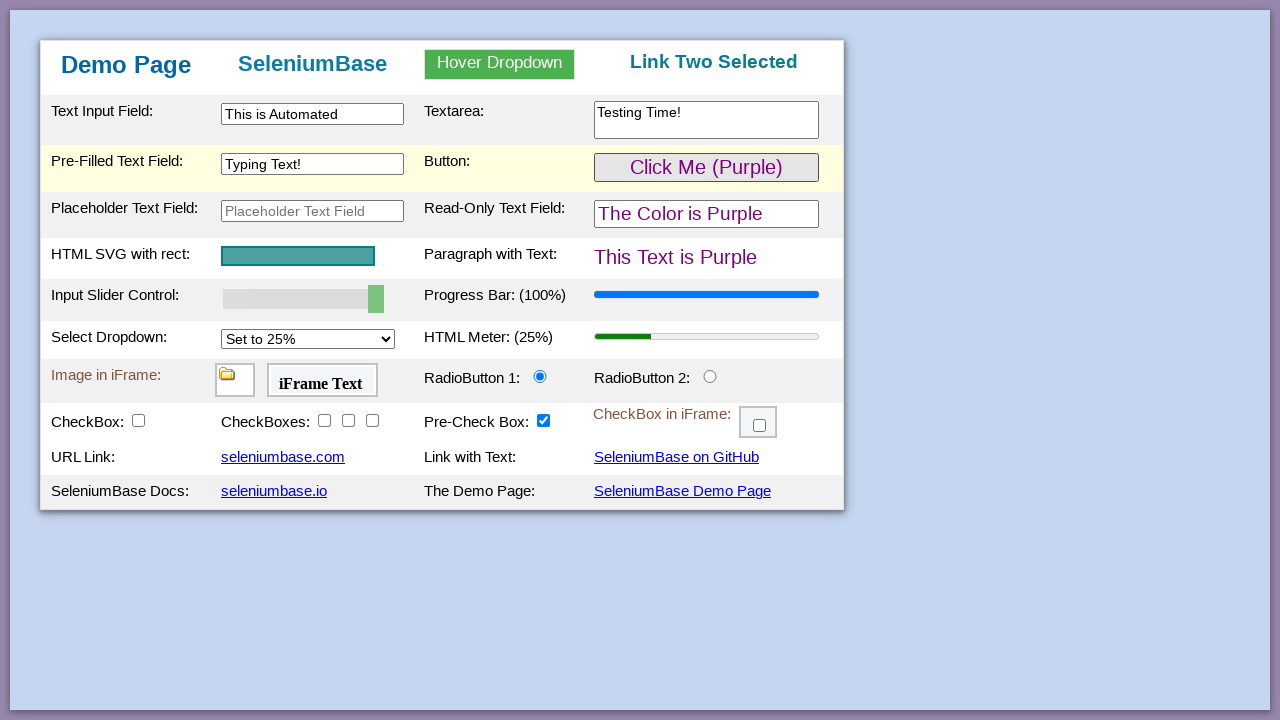

Selected '75%' option from dropdown on #mySelect
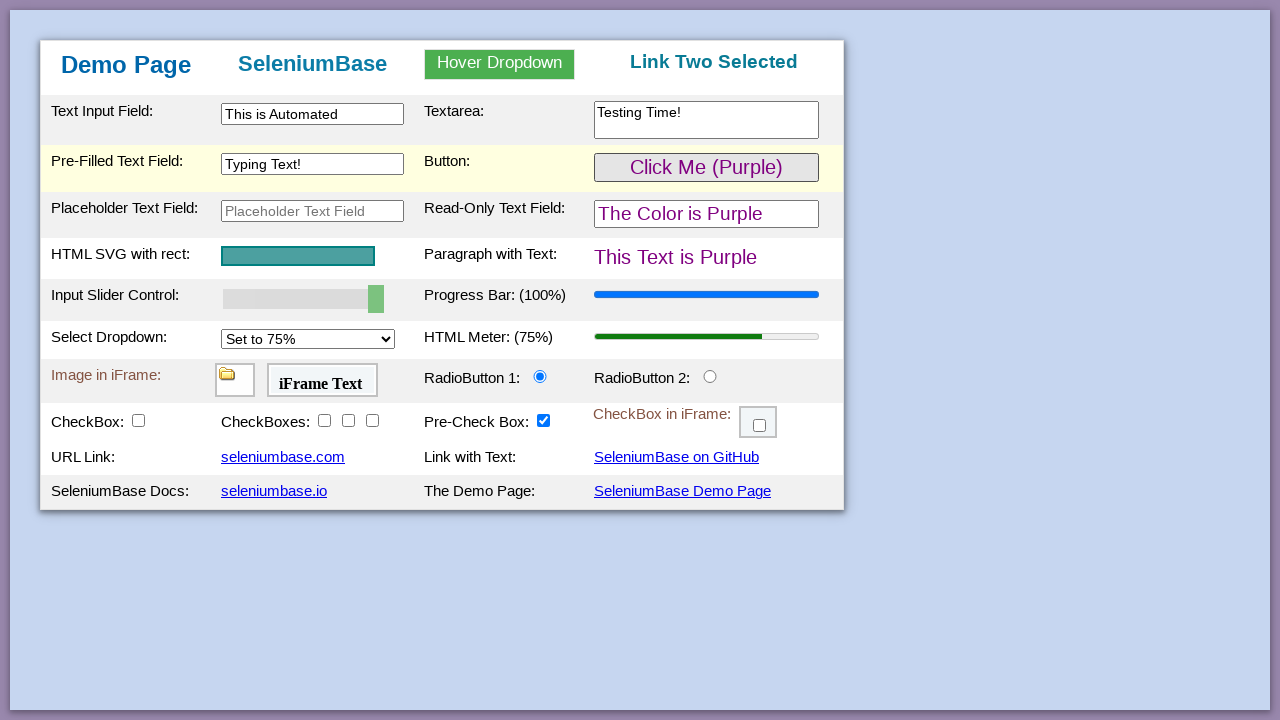

Located first iframe element
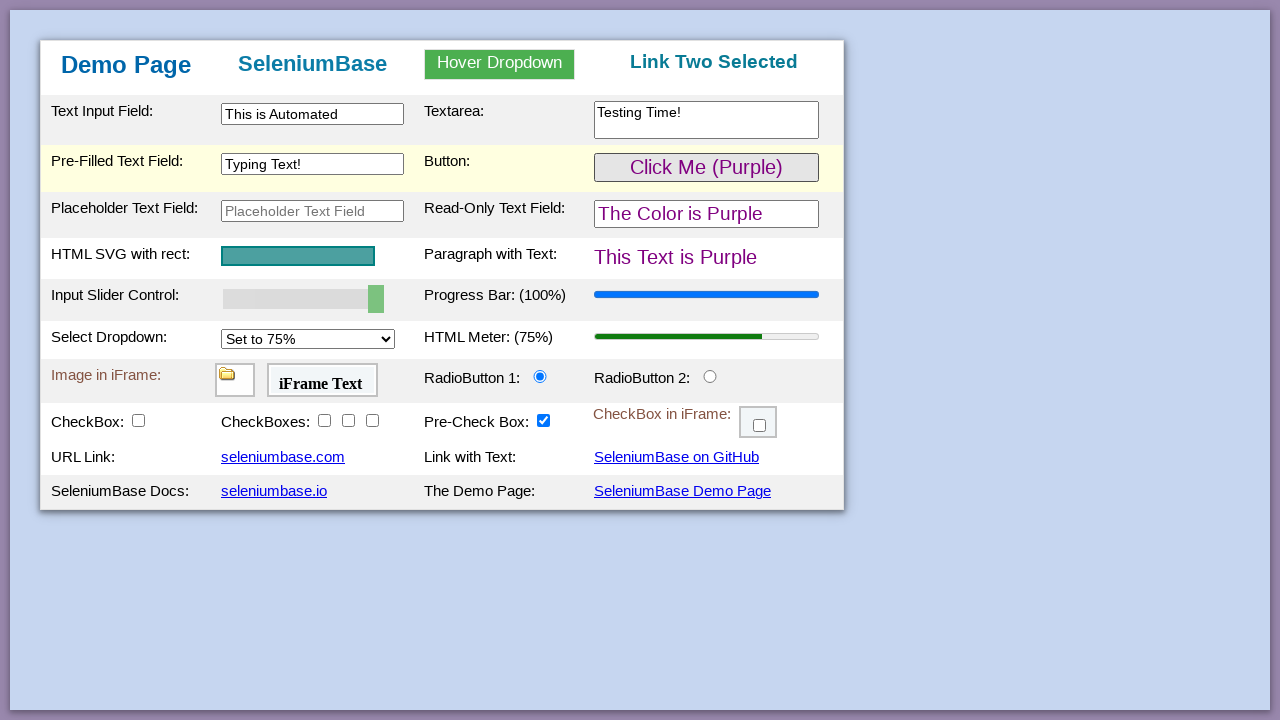

Verified image is visible in first iframe
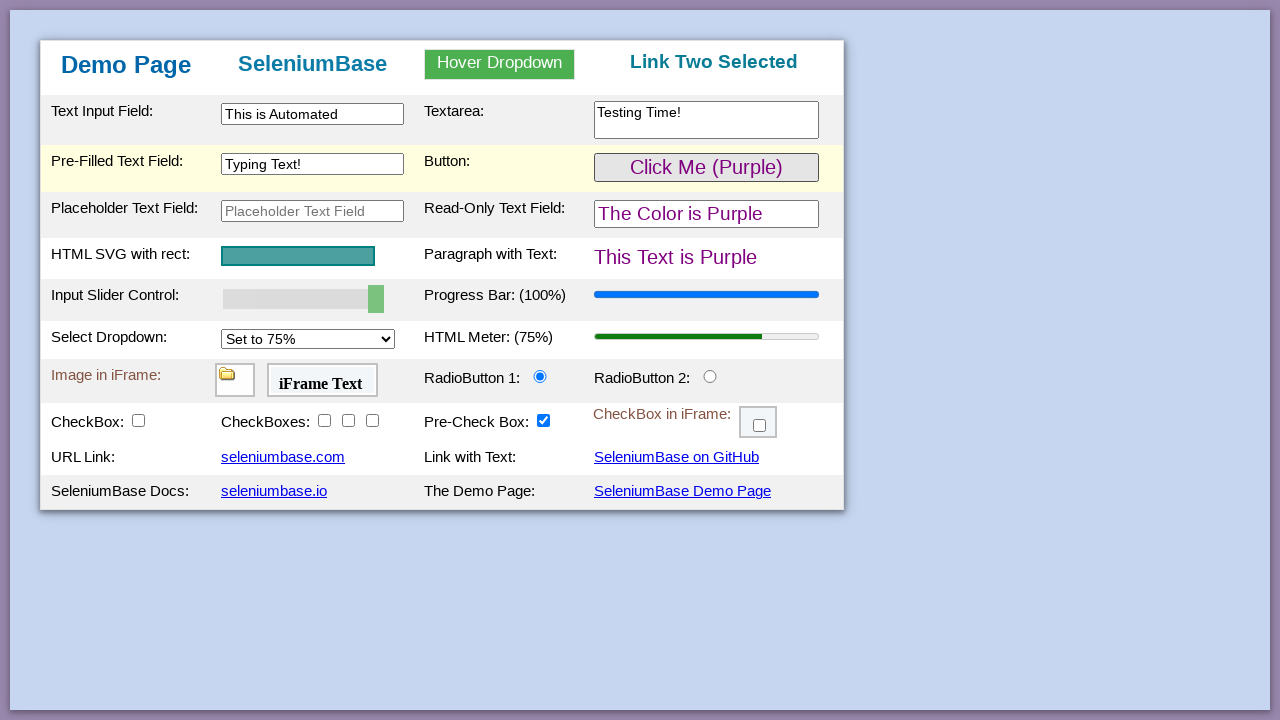

Located second iframe element
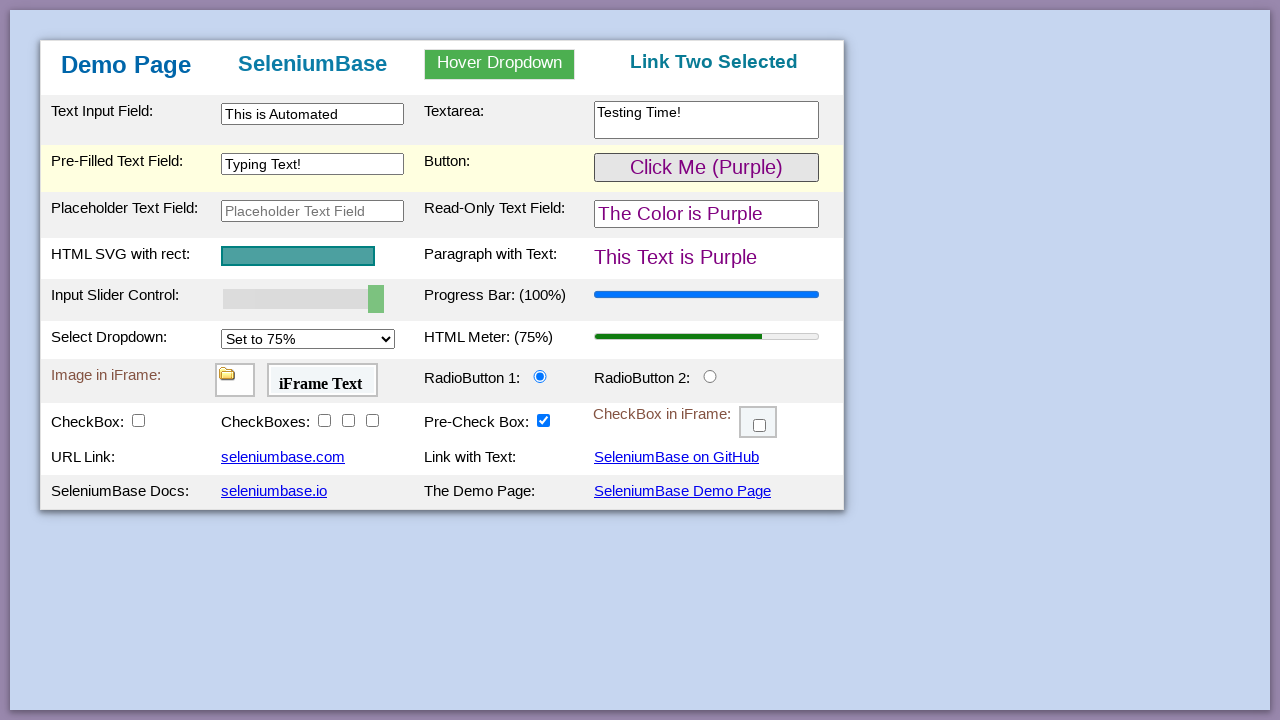

Verified 'iFrame Text' is visible in second iframe
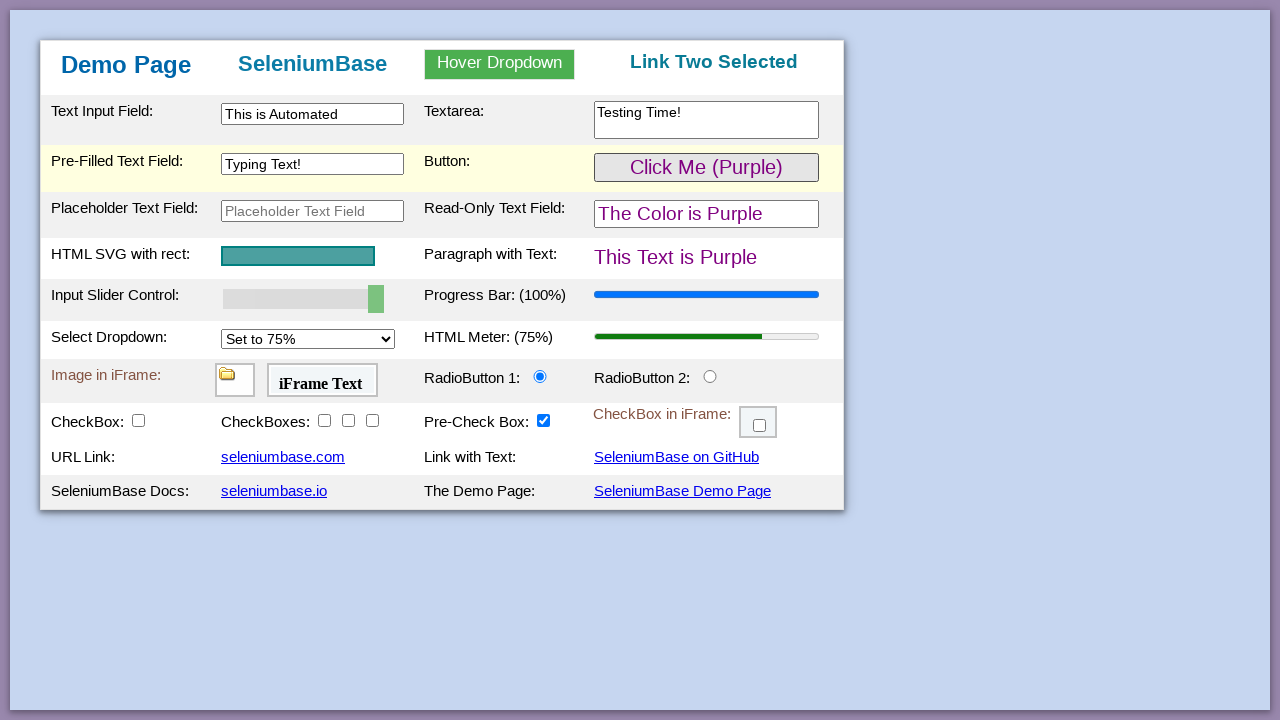

Clicked radio button 2 at (710, 376) on #radioButton2
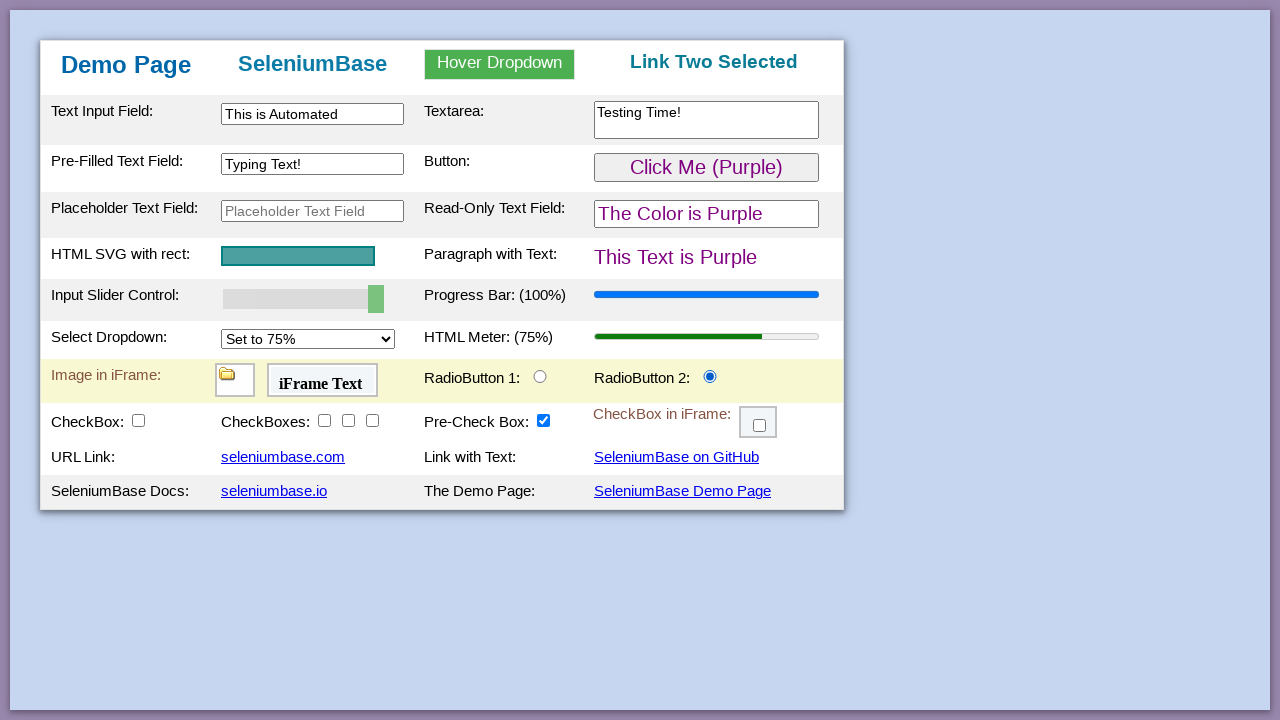

Clicked checkbox 1 at (138, 420) on #checkBox1
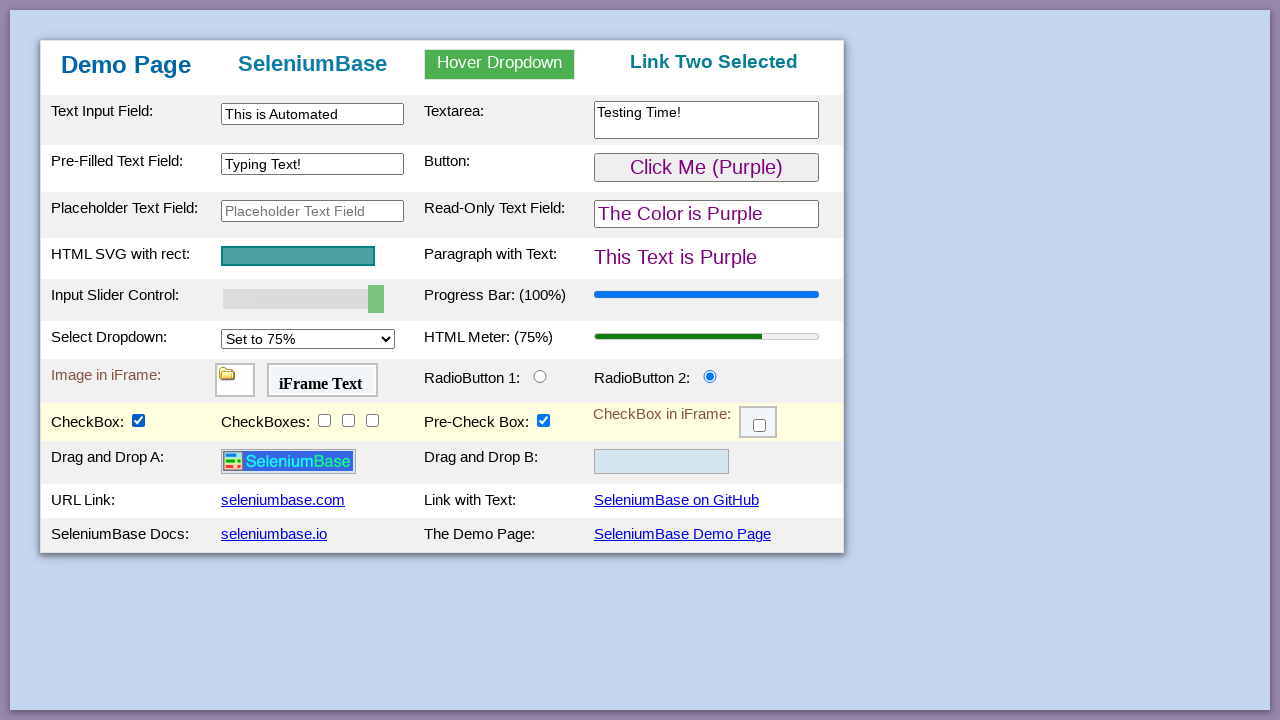

Verified logo image is visible
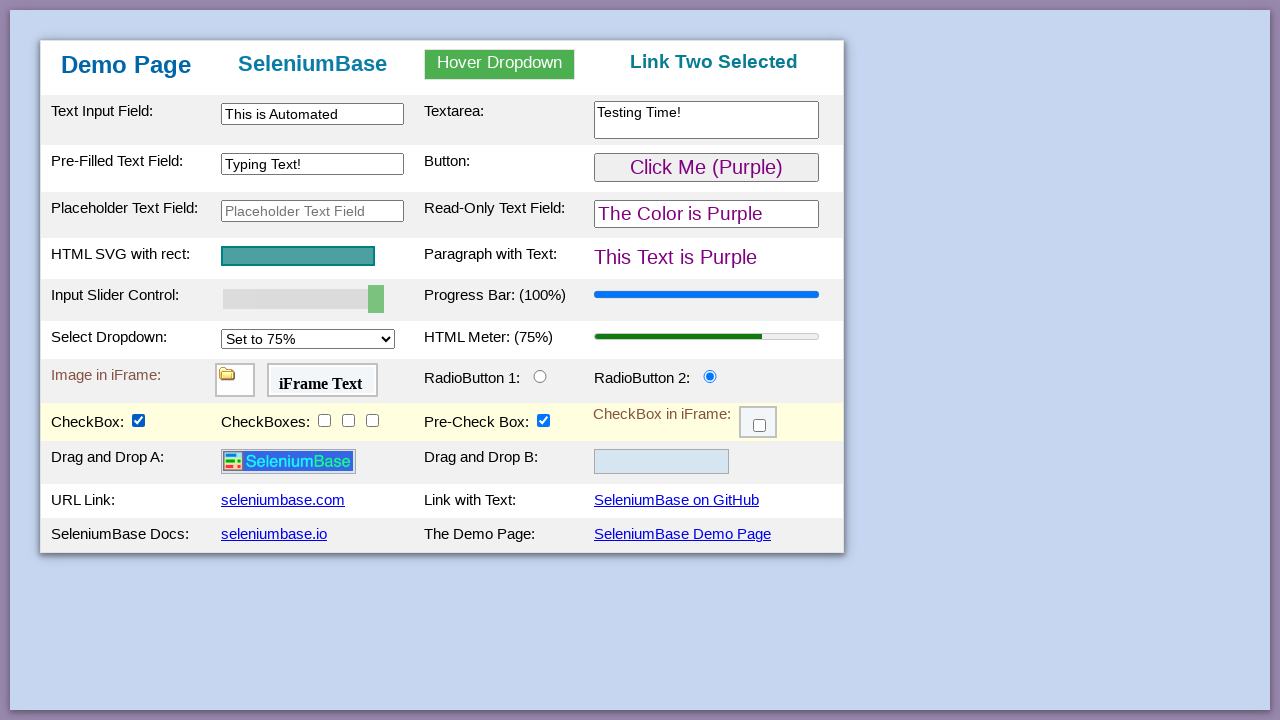

Clicked checkbox 2 at (324, 420) on #checkBox2
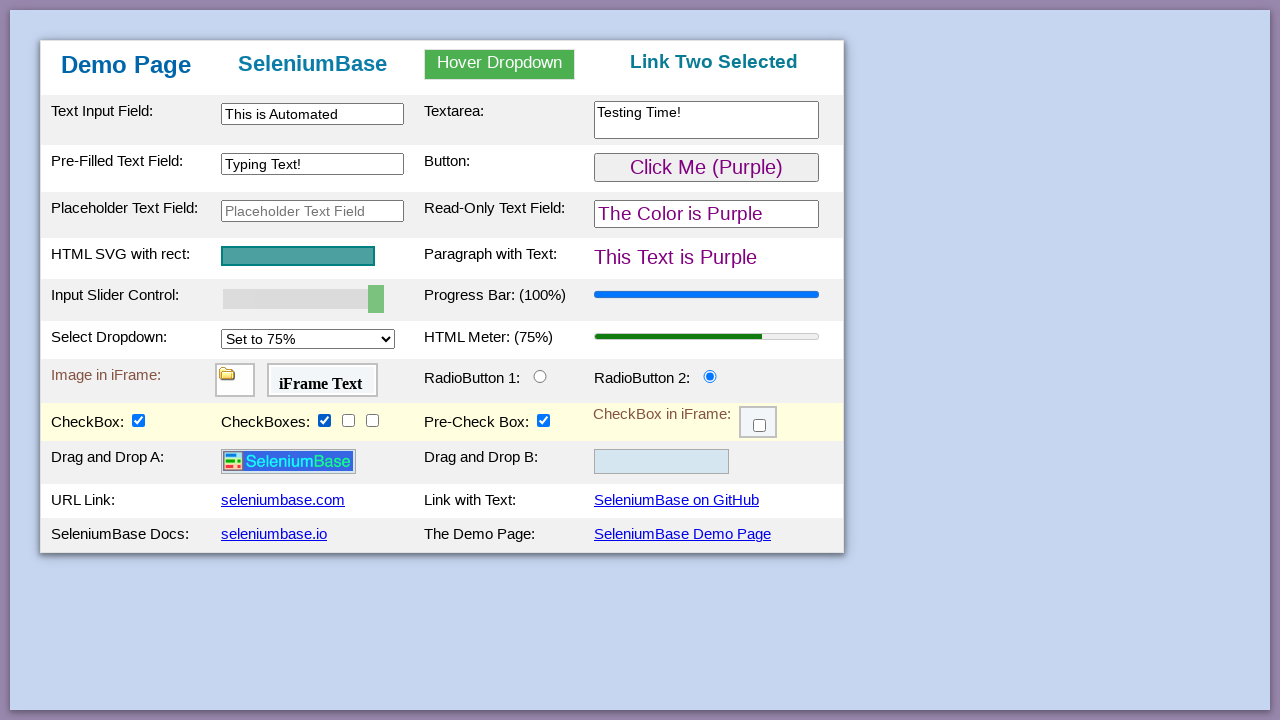

Clicked checkbox 3 at (348, 420) on #checkBox3
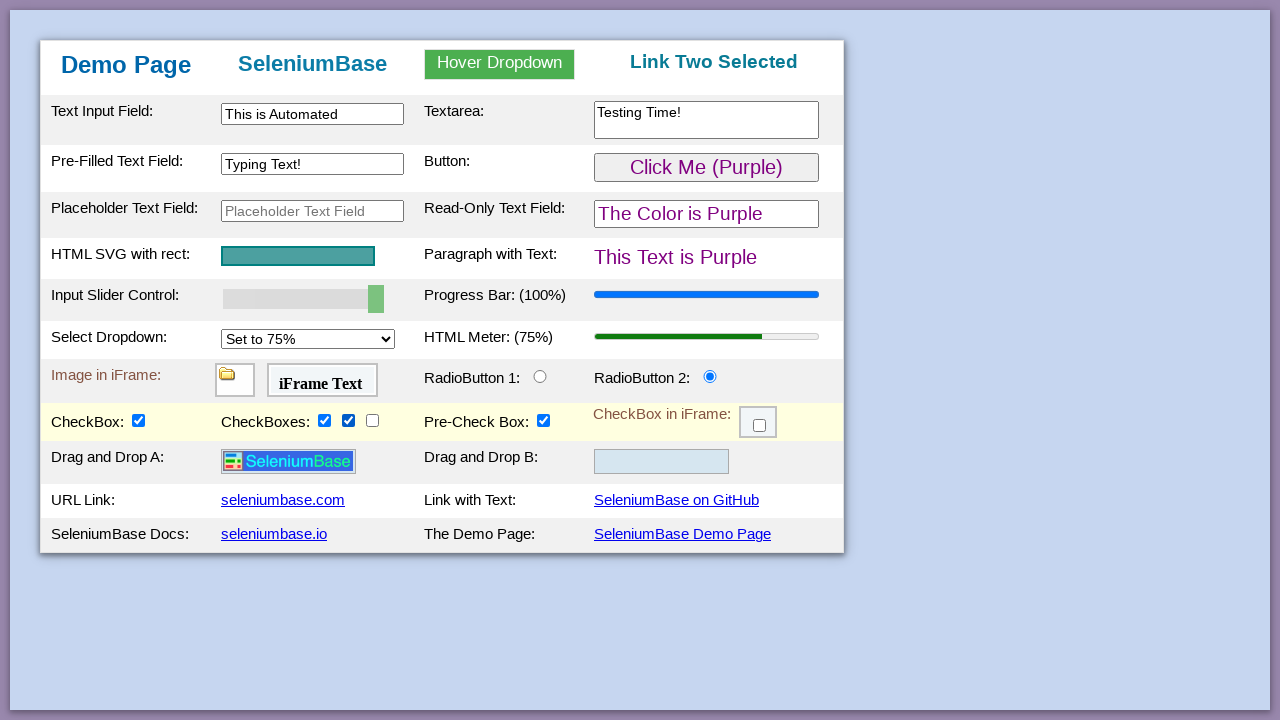

Clicked checkbox 4 at (372, 420) on #checkBox4
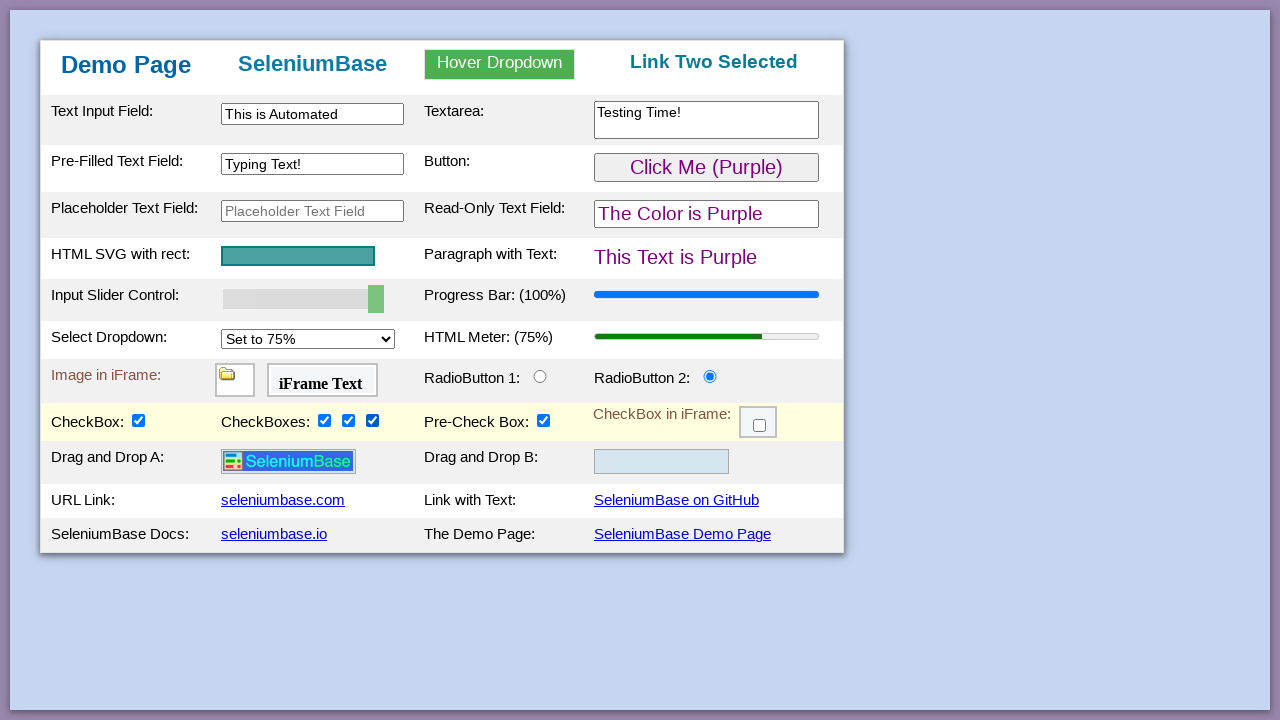

Located third iframe element
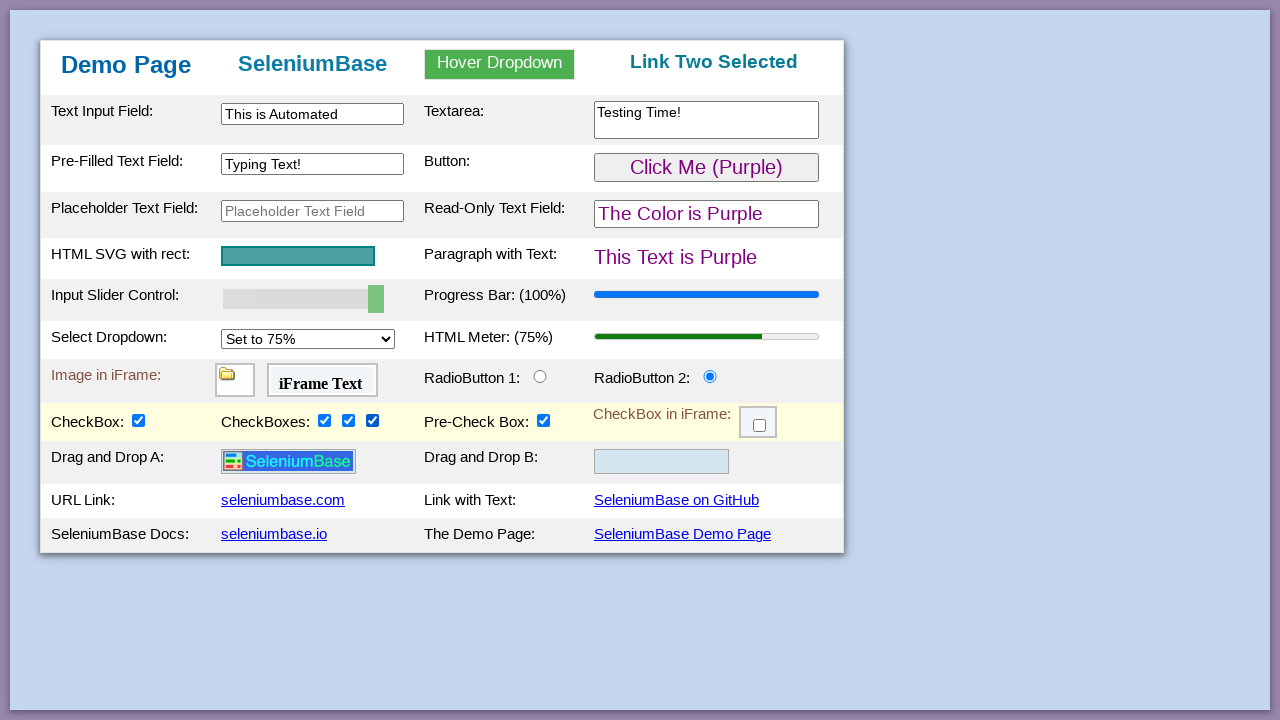

Clicked checkbox in third iframe at (760, 426) on #myFrame3 >> internal:control=enter-frame >> .fBox
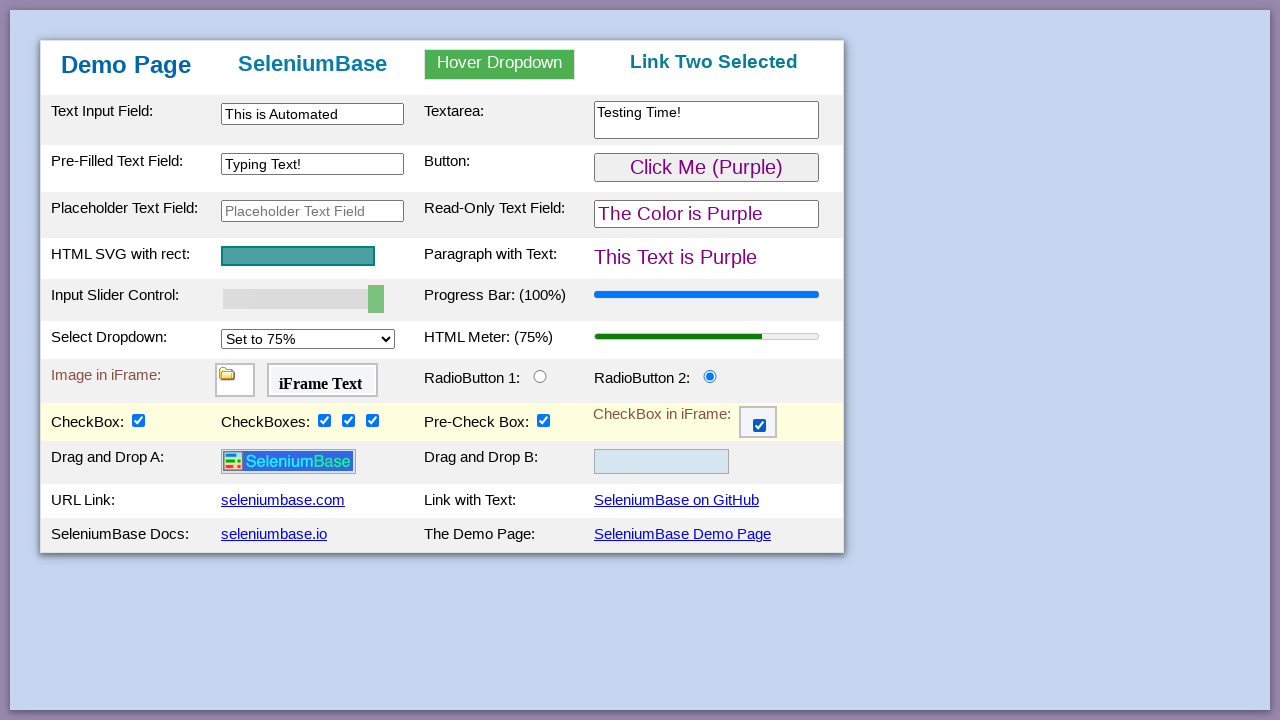

Dragged logo image to drop target 2 at (662, 462)
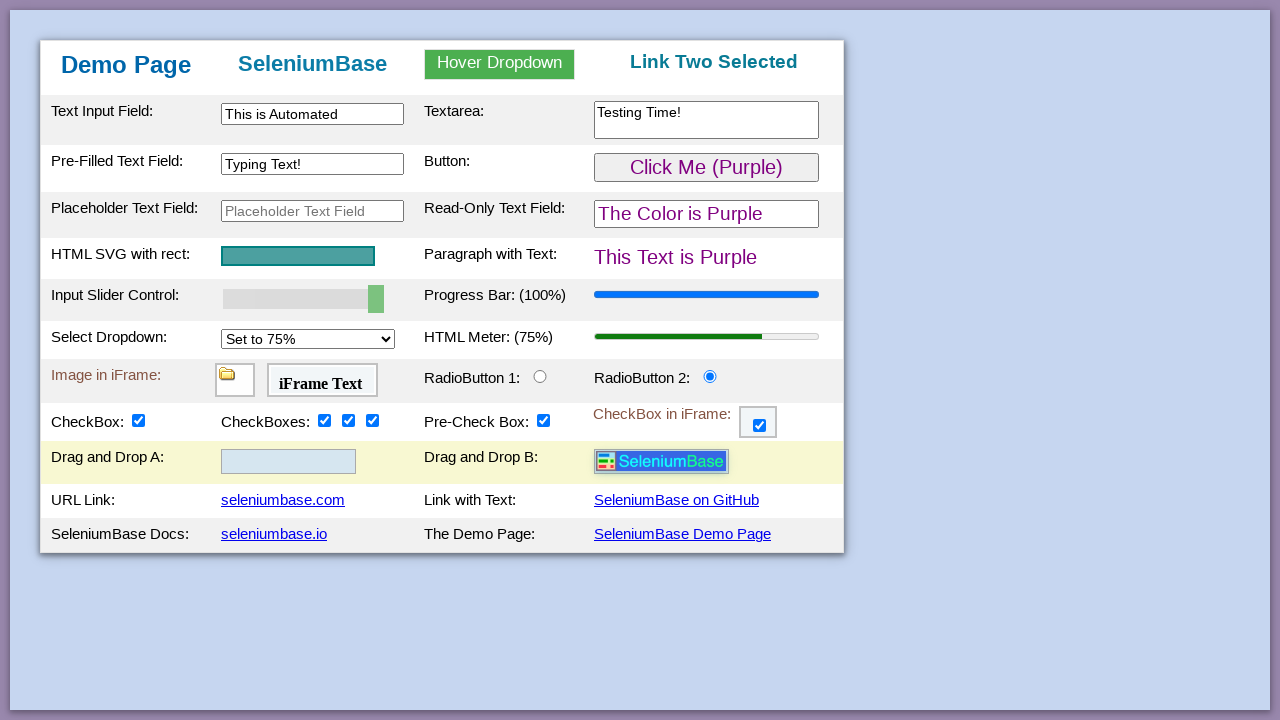

Clicked 'SeleniumBase Demo Page' link at (682, 534) on text=SeleniumBase Demo Page
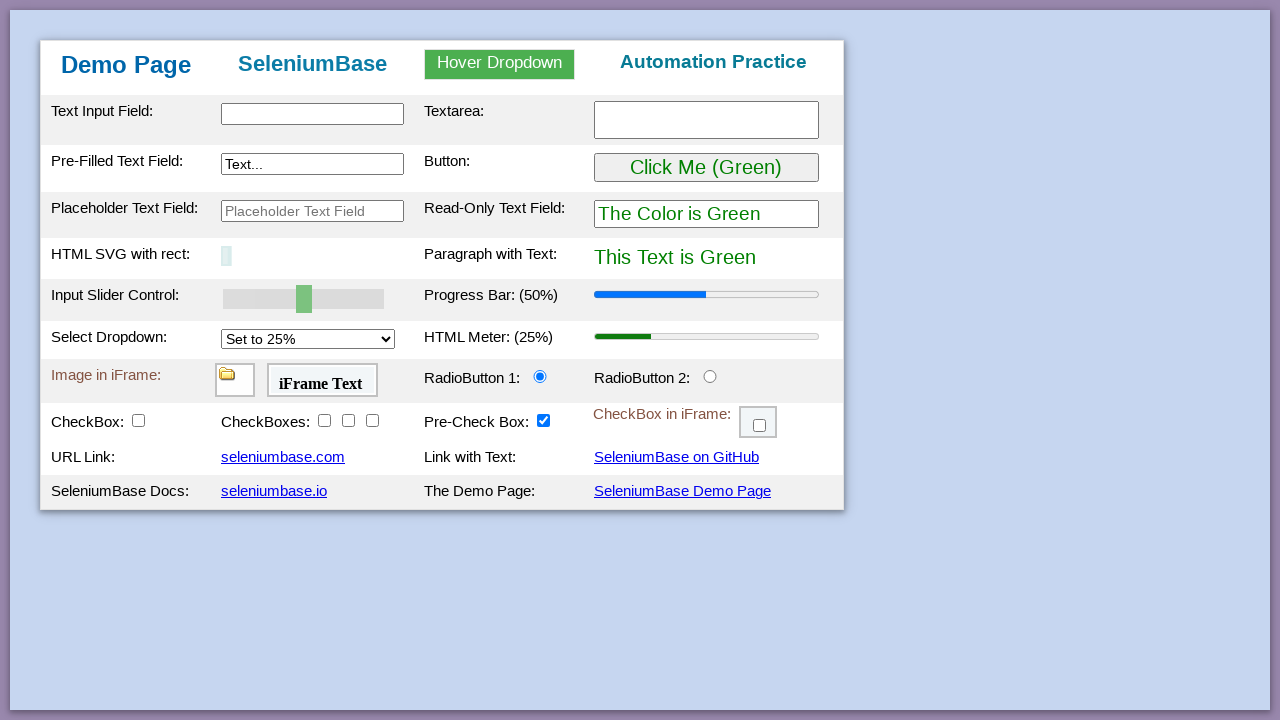

Verified h1 heading contains exactly 'Demo Page'
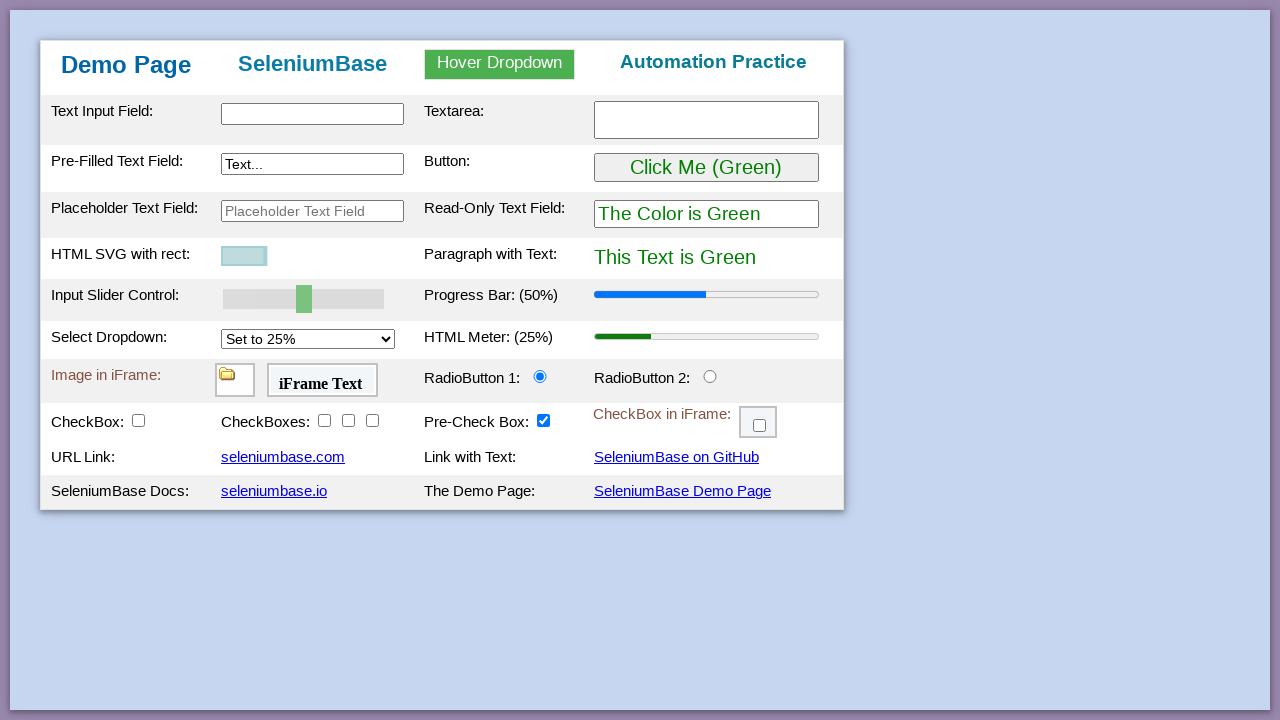

Verified h2 element is visible
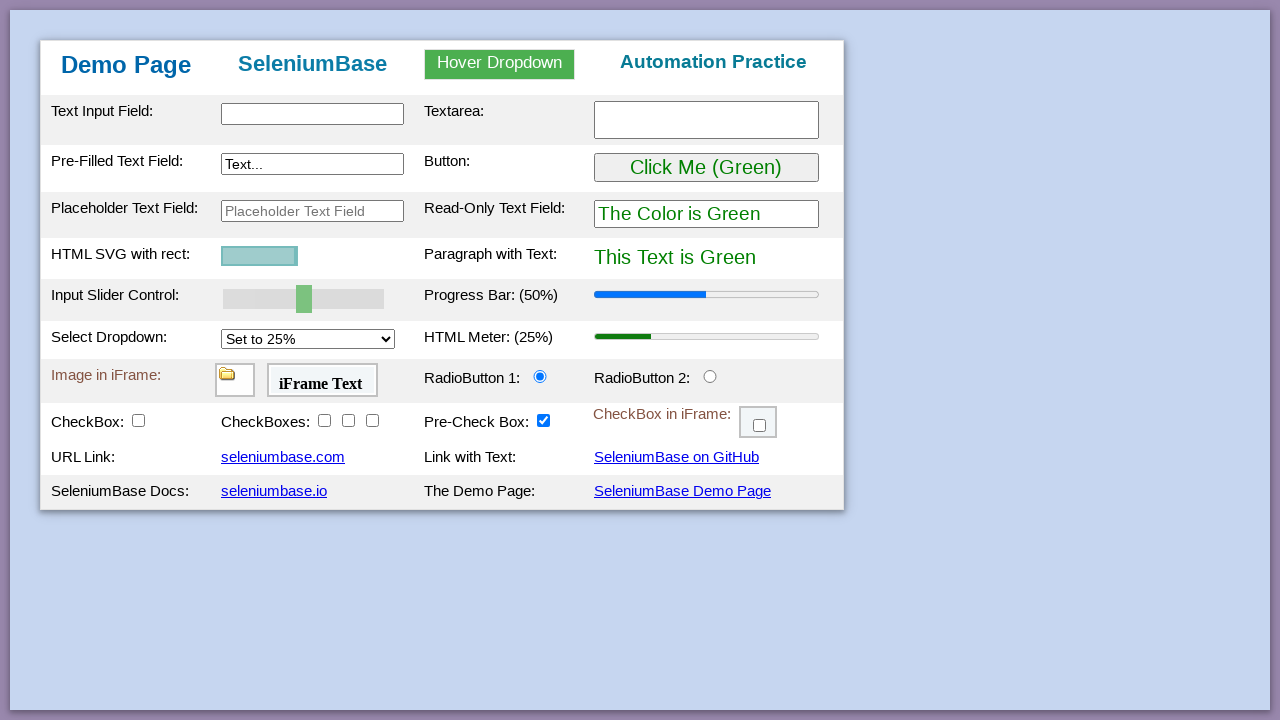

Filled input field with 'Have a Nice Day!' on input
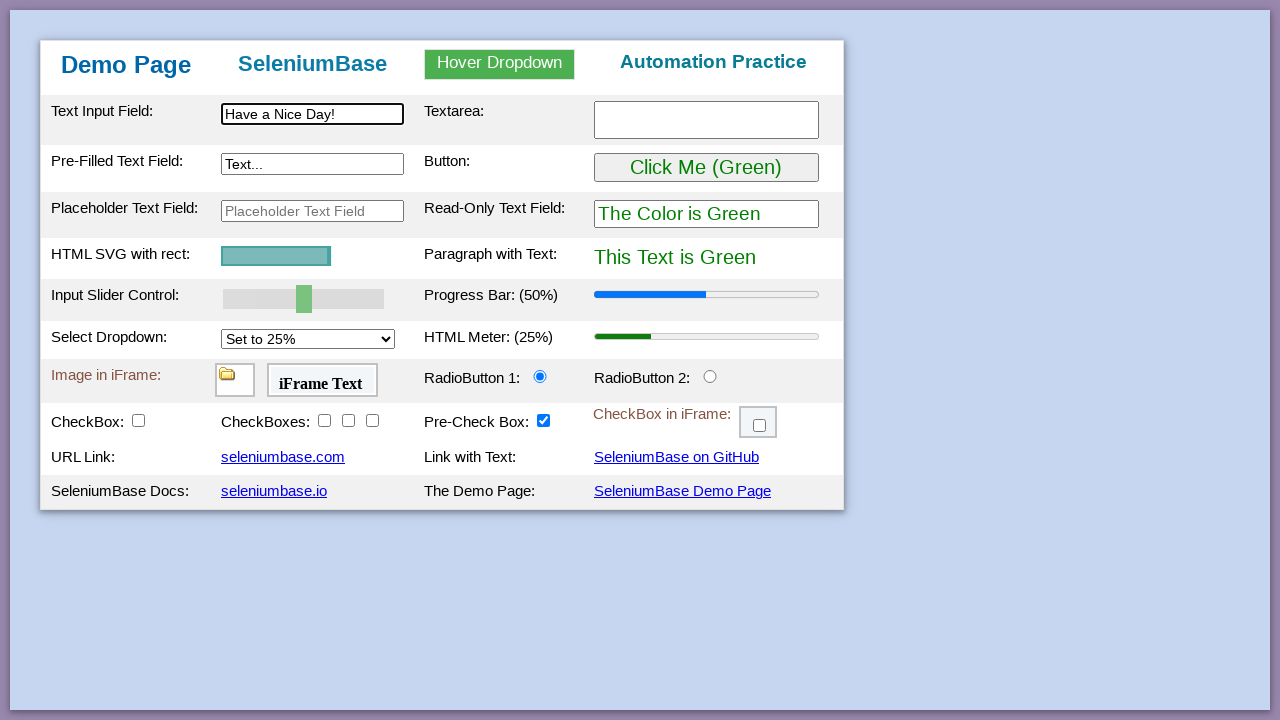

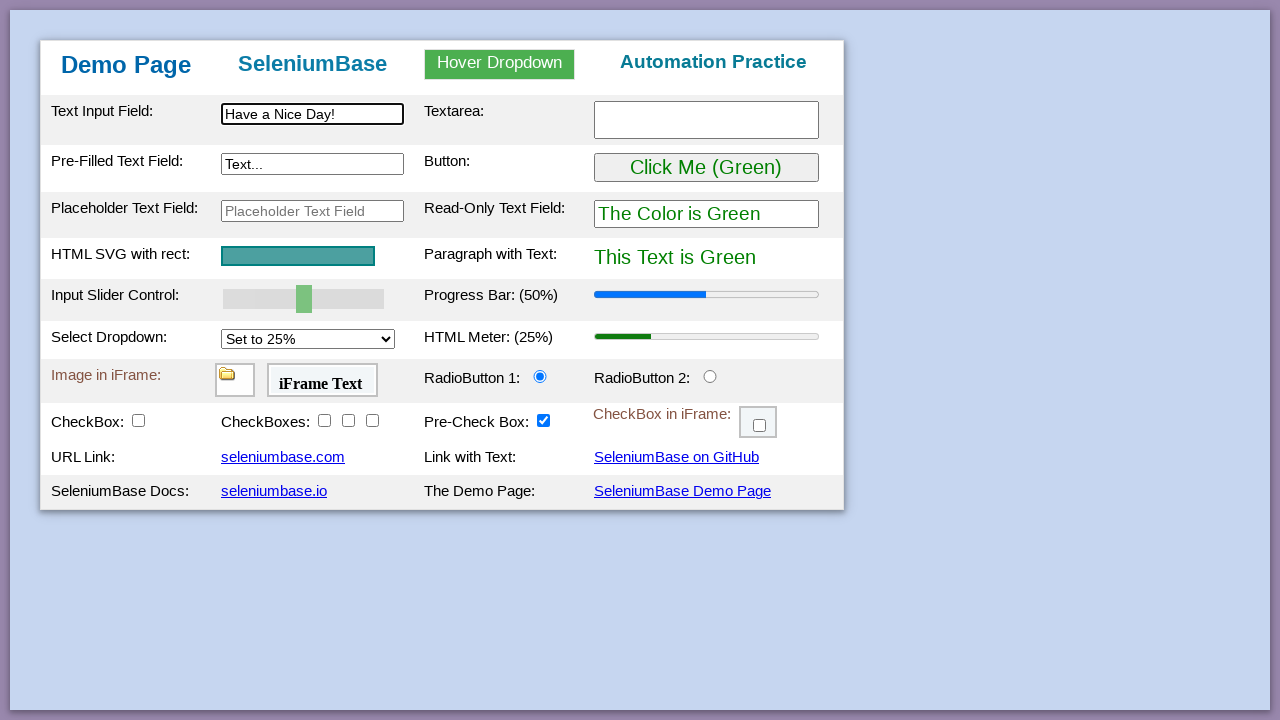